Tests drag and drop functionality on the jQuery UI demo page by dragging a source element and dropping it onto a target element within an iframe.

Starting URL: https://jqueryui.com/droppable/

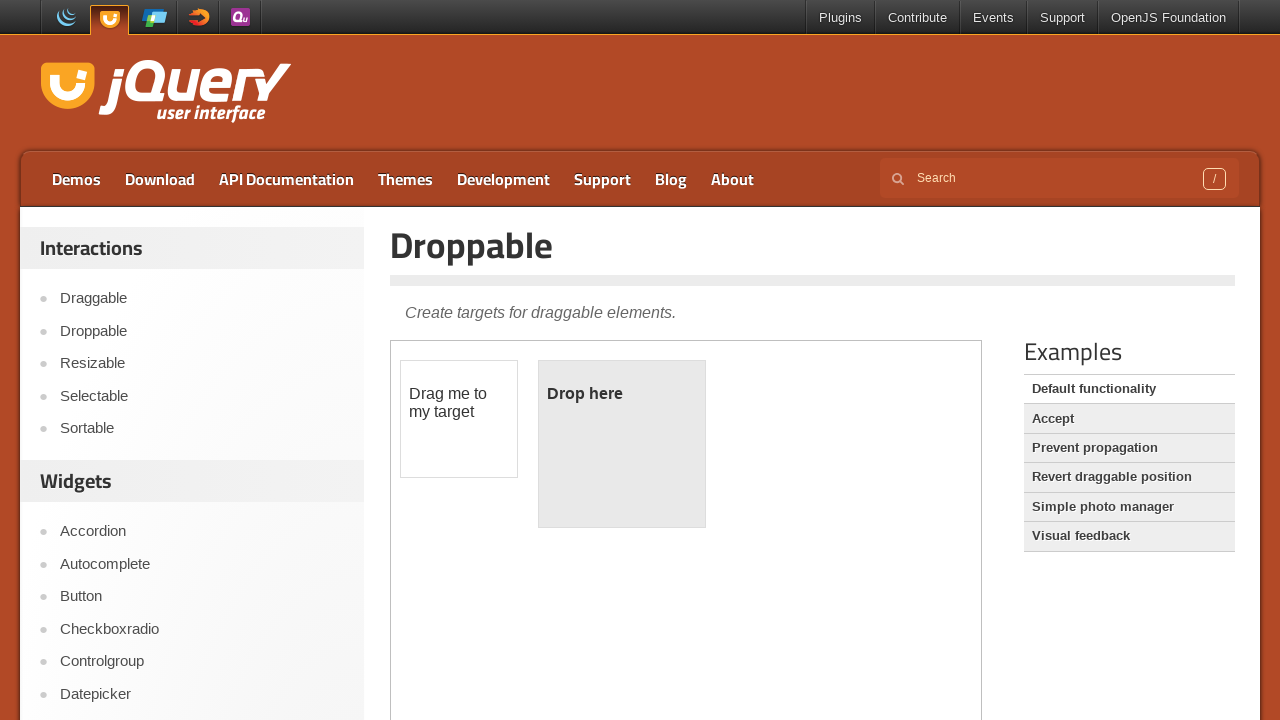

Located the demo iframe containing draggable elements
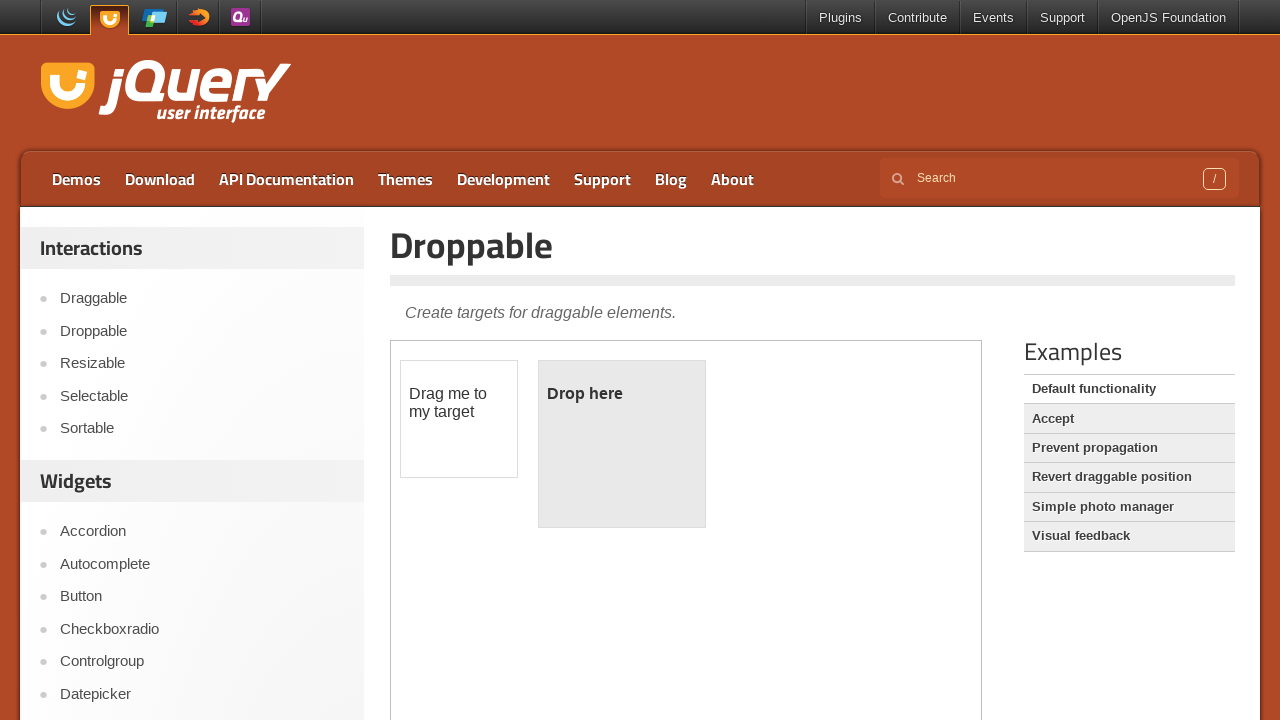

Located the draggable source element with id 'draggable'
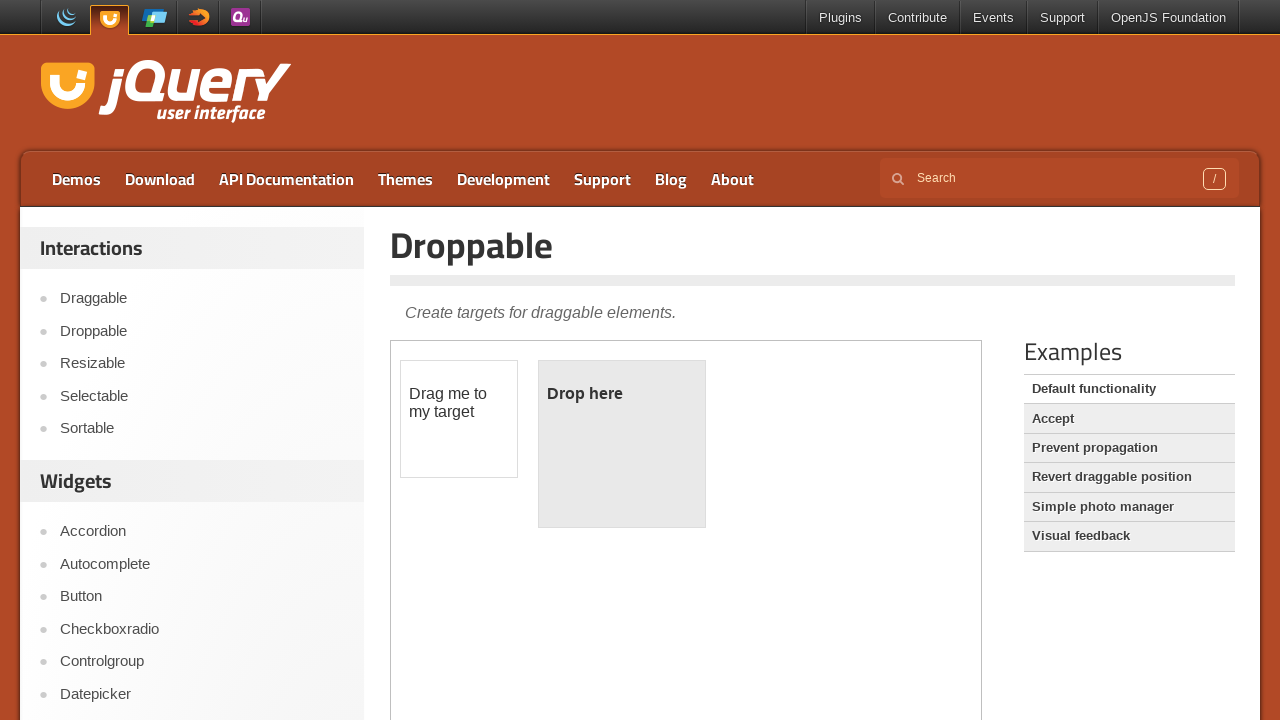

Located the droppable target element with id 'droppable'
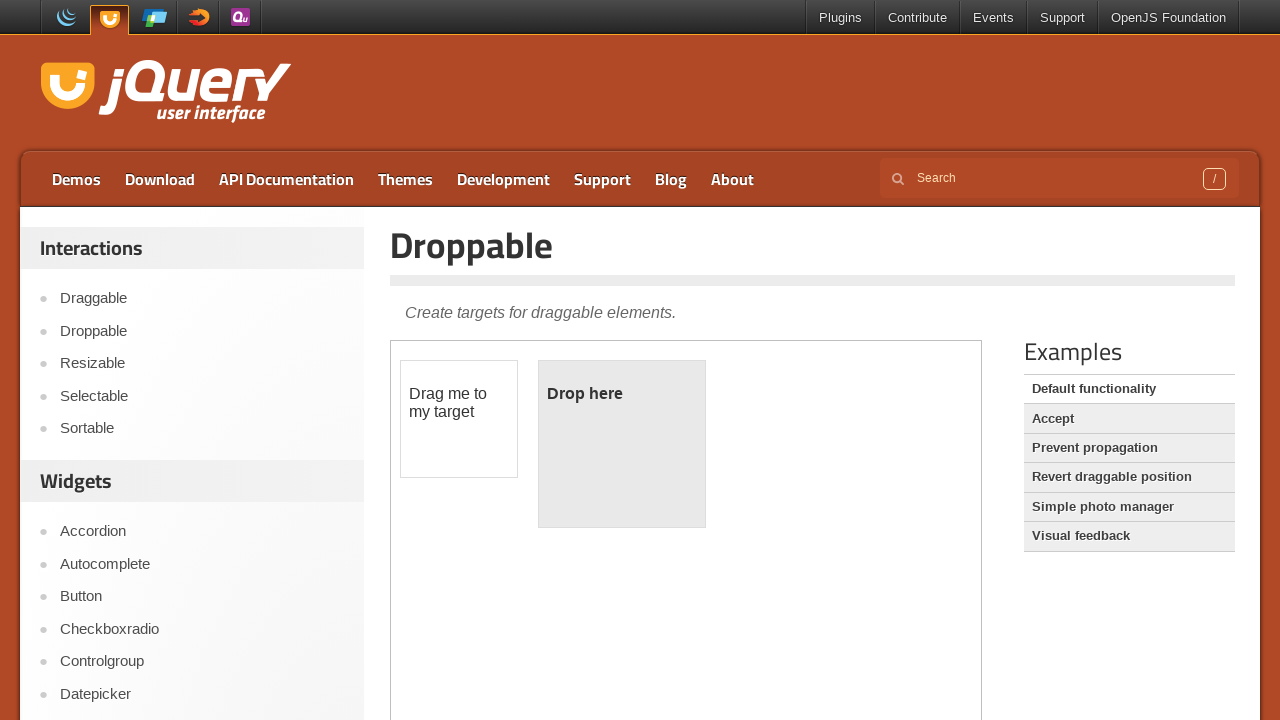

Dragged the draggable element and dropped it onto the target element at (622, 444)
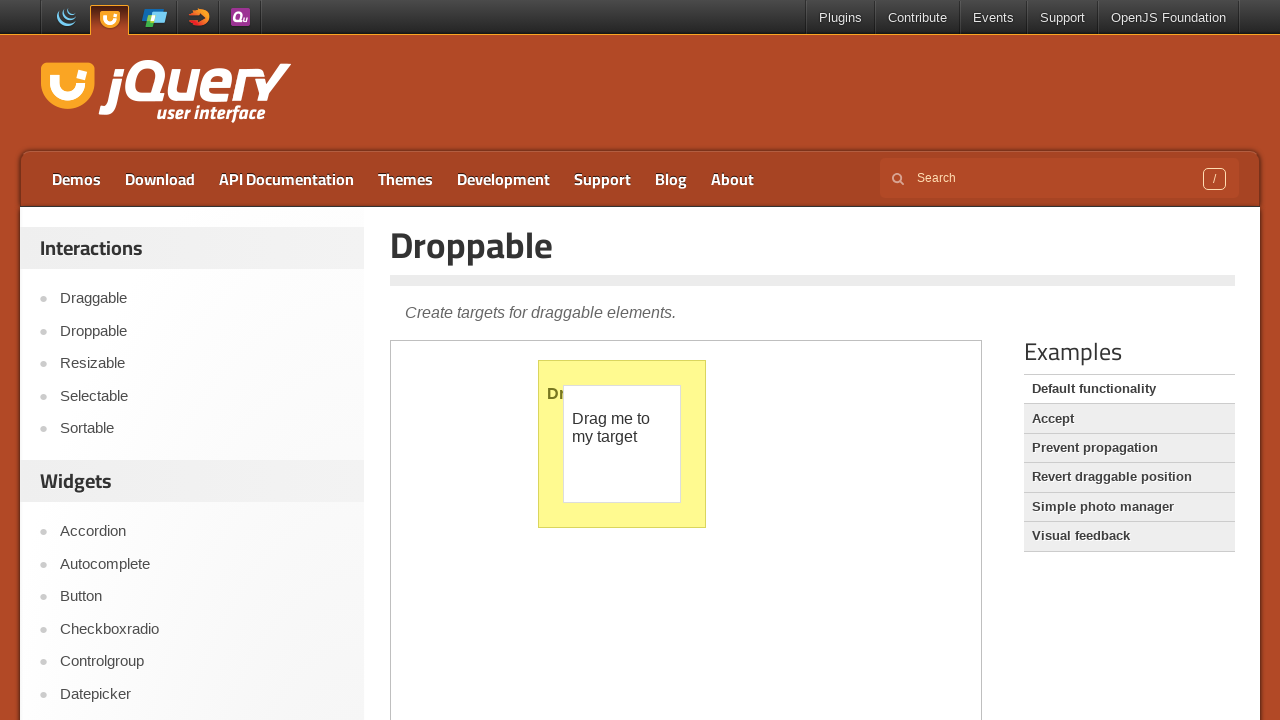

Verified that the drop was successful - target element now displays 'Dropped!' text
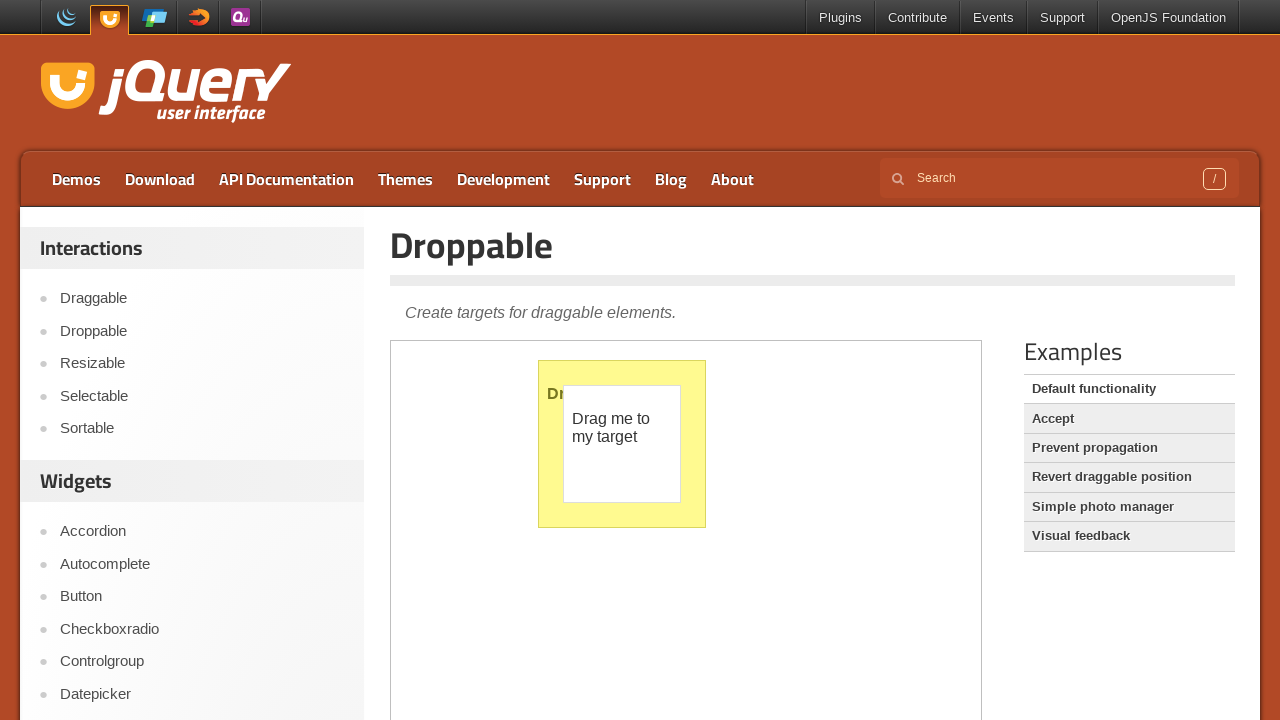

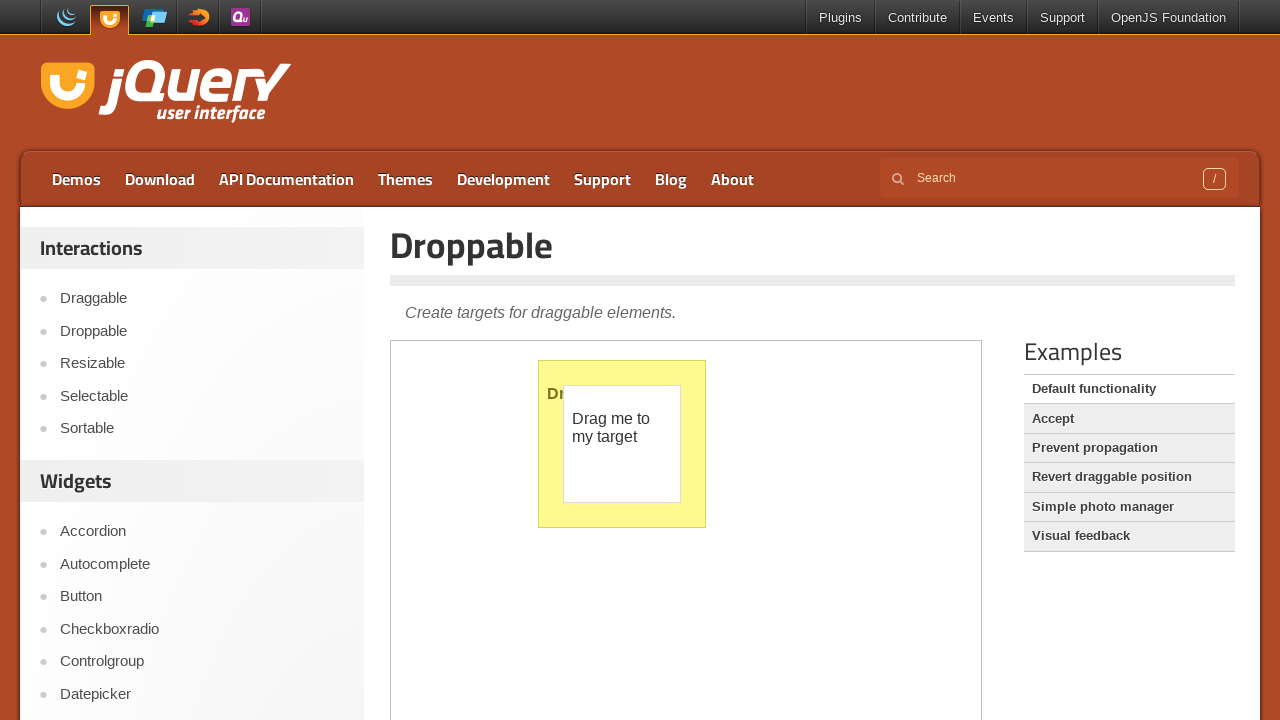